Tests that clicking "Clear completed" removes completed items from the list.

Starting URL: https://demo.playwright.dev/todomvc

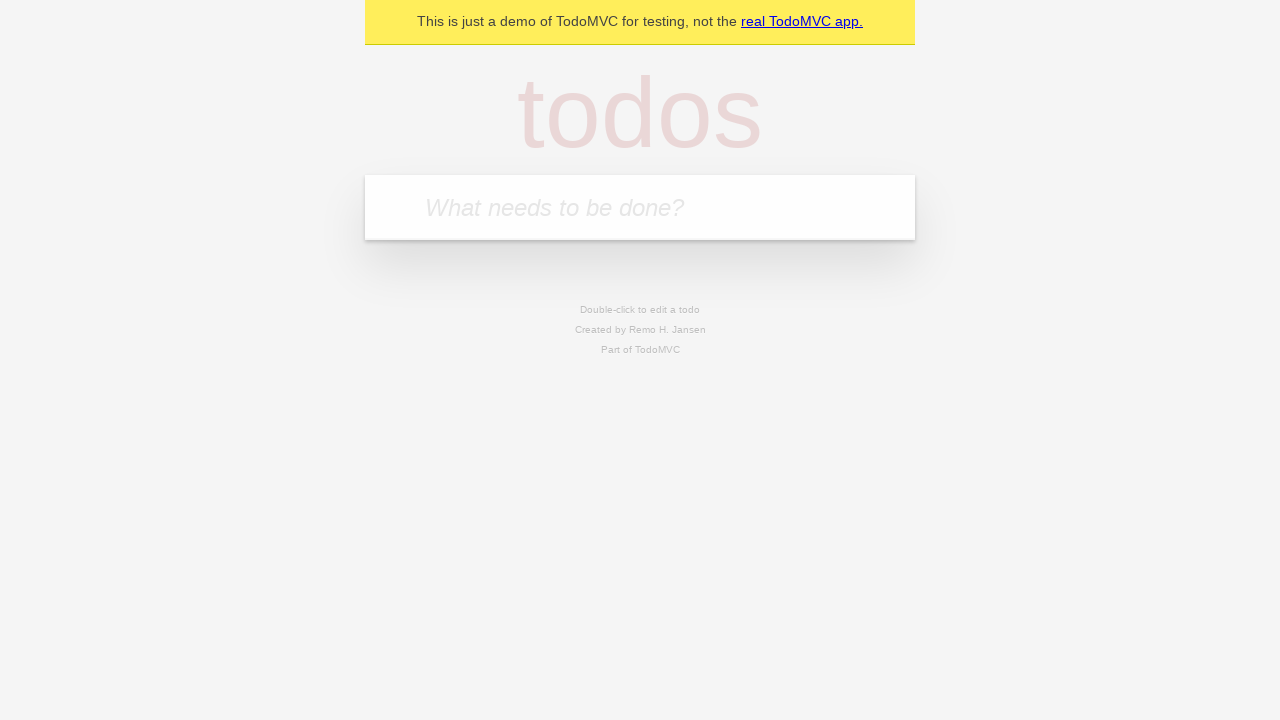

Filled todo input with 'buy some cheese' on internal:attr=[placeholder="What needs to be done?"i]
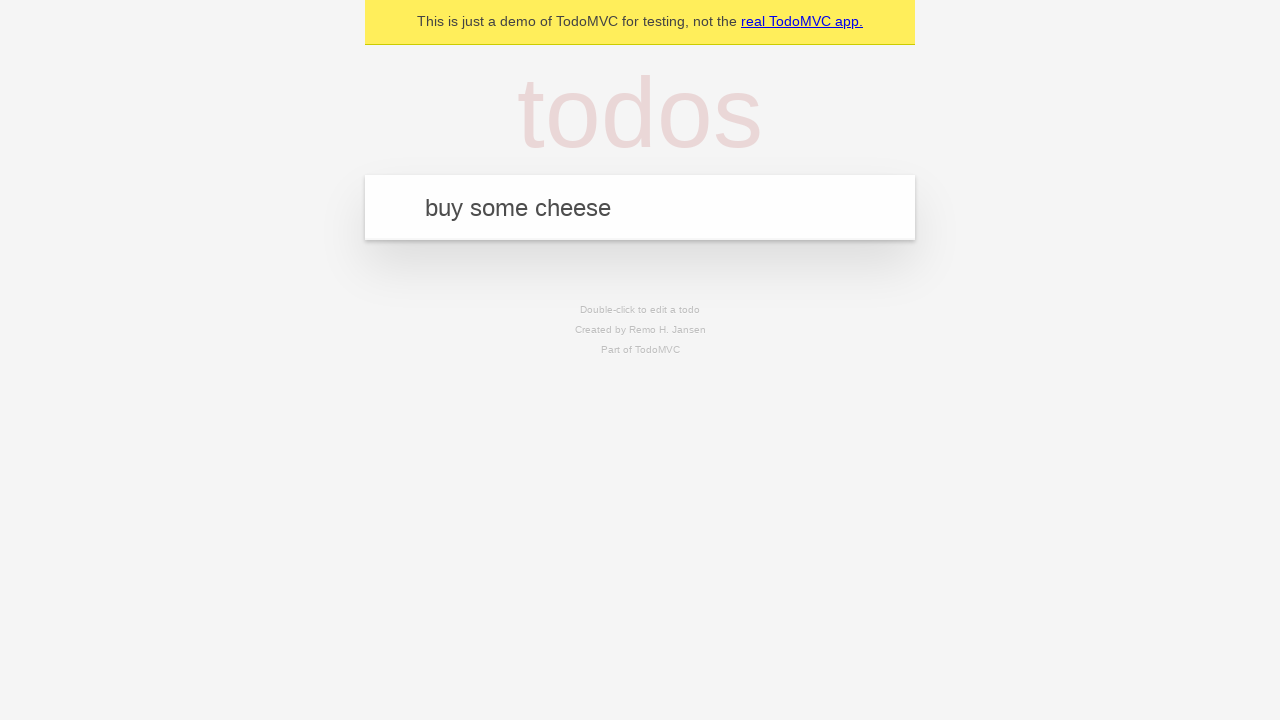

Pressed Enter to create first todo item on internal:attr=[placeholder="What needs to be done?"i]
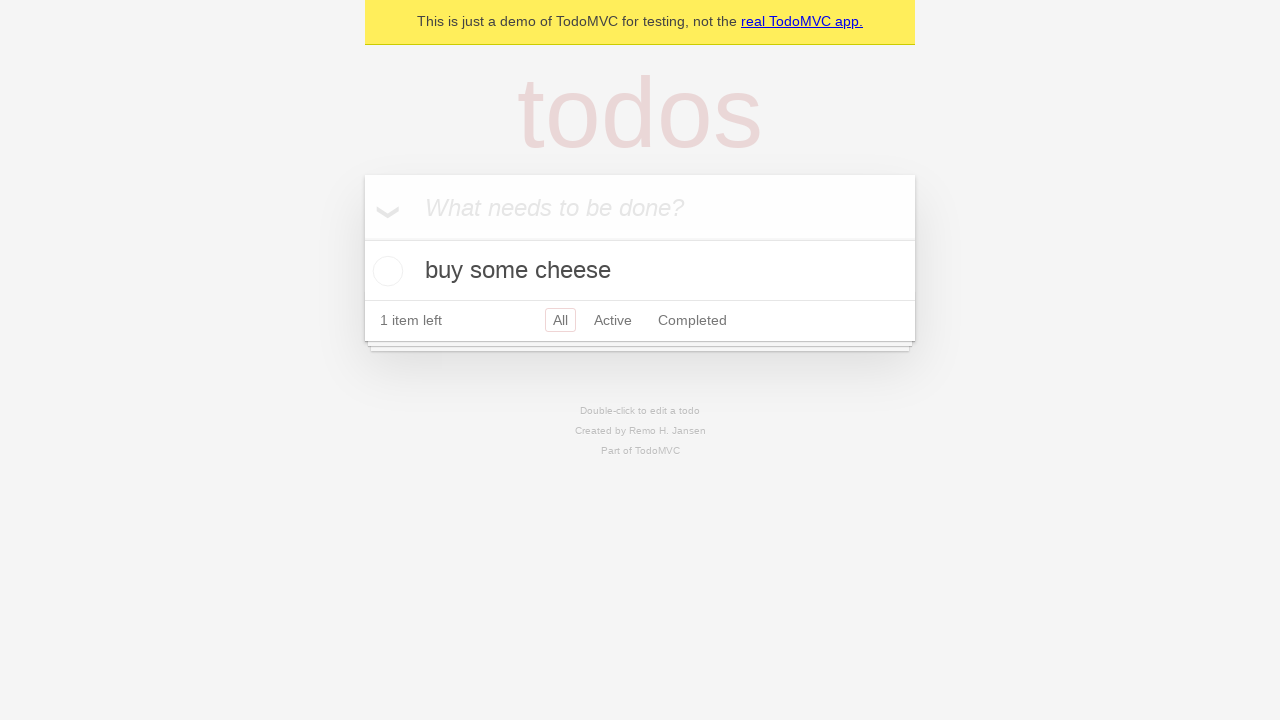

Filled todo input with 'feed the cat' on internal:attr=[placeholder="What needs to be done?"i]
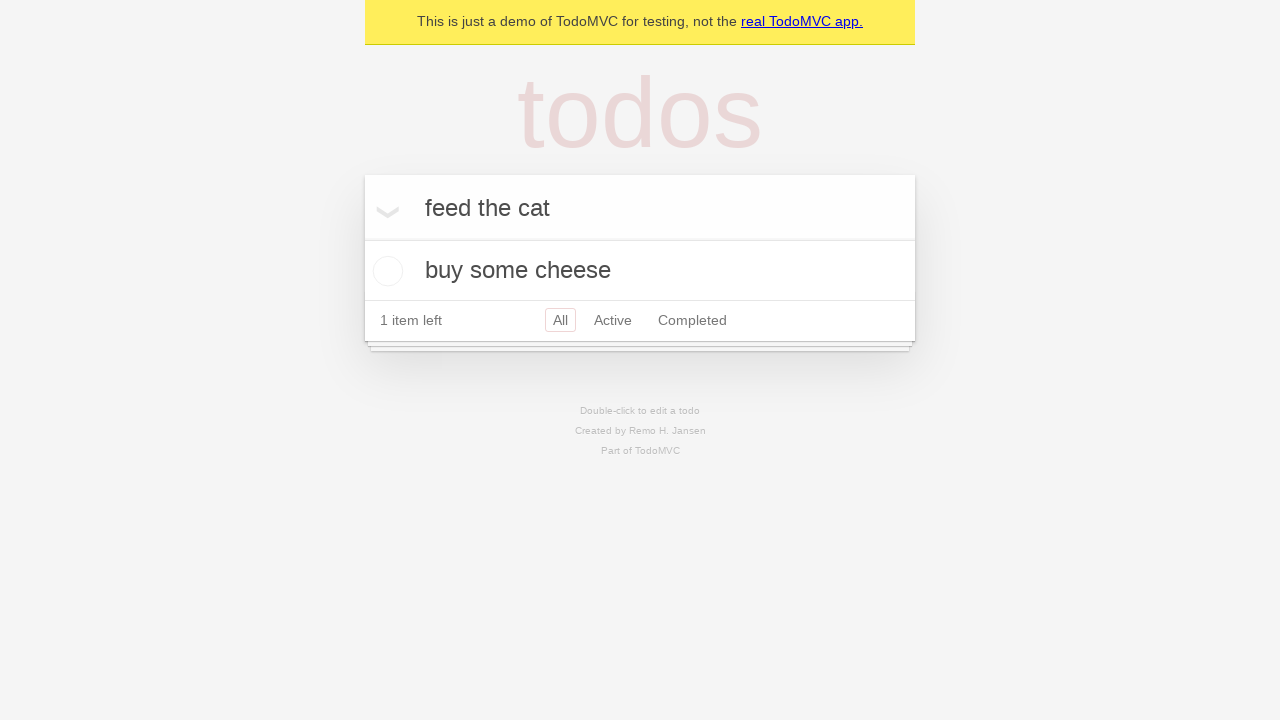

Pressed Enter to create second todo item on internal:attr=[placeholder="What needs to be done?"i]
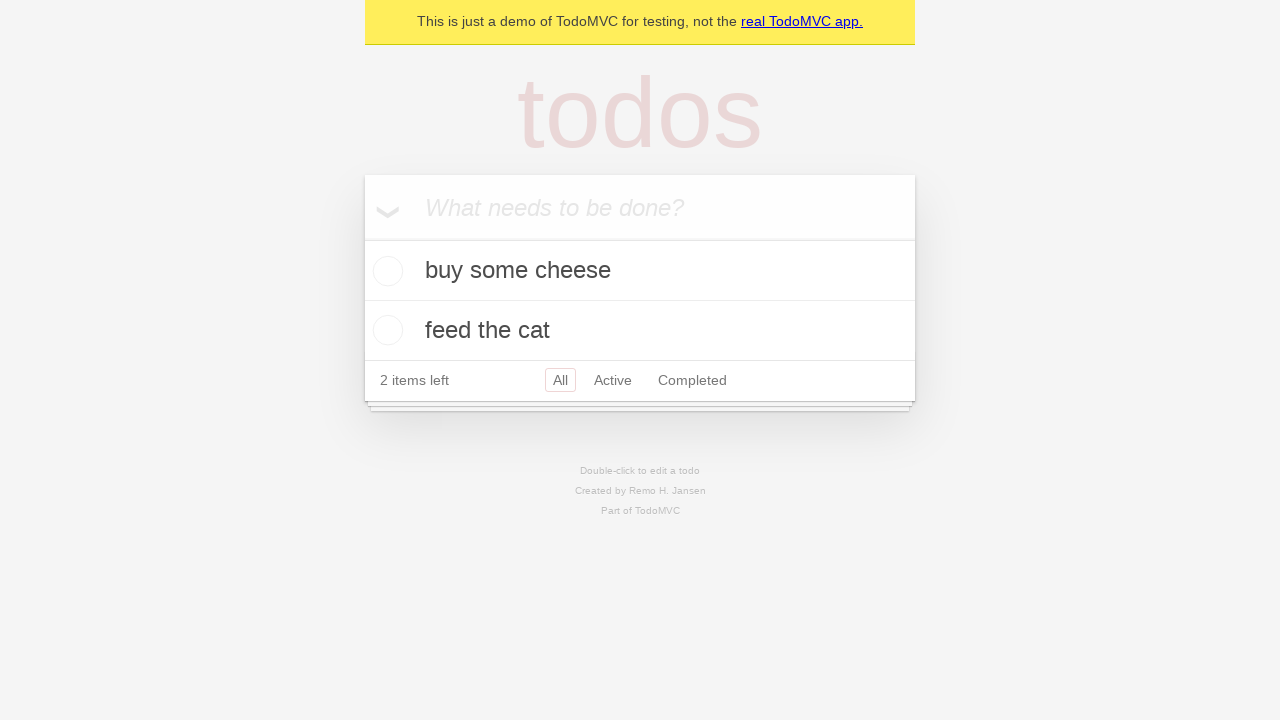

Filled todo input with 'book a doctors appointment' on internal:attr=[placeholder="What needs to be done?"i]
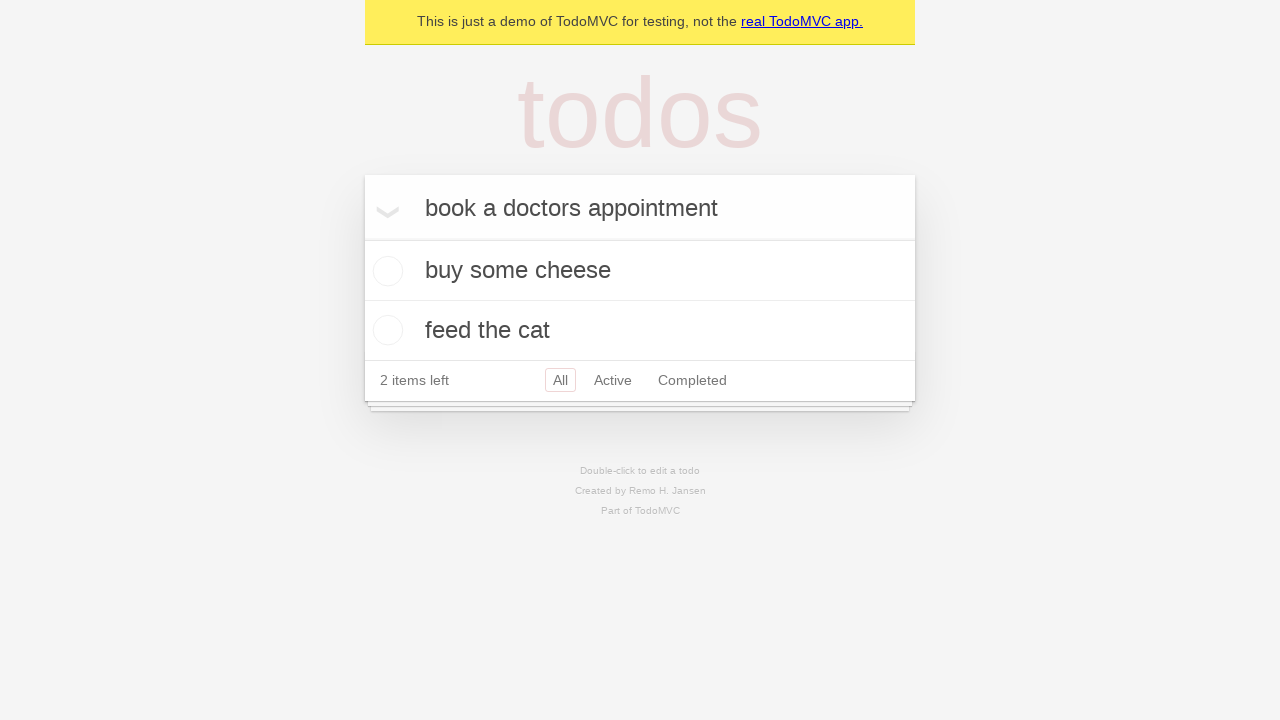

Pressed Enter to create third todo item on internal:attr=[placeholder="What needs to be done?"i]
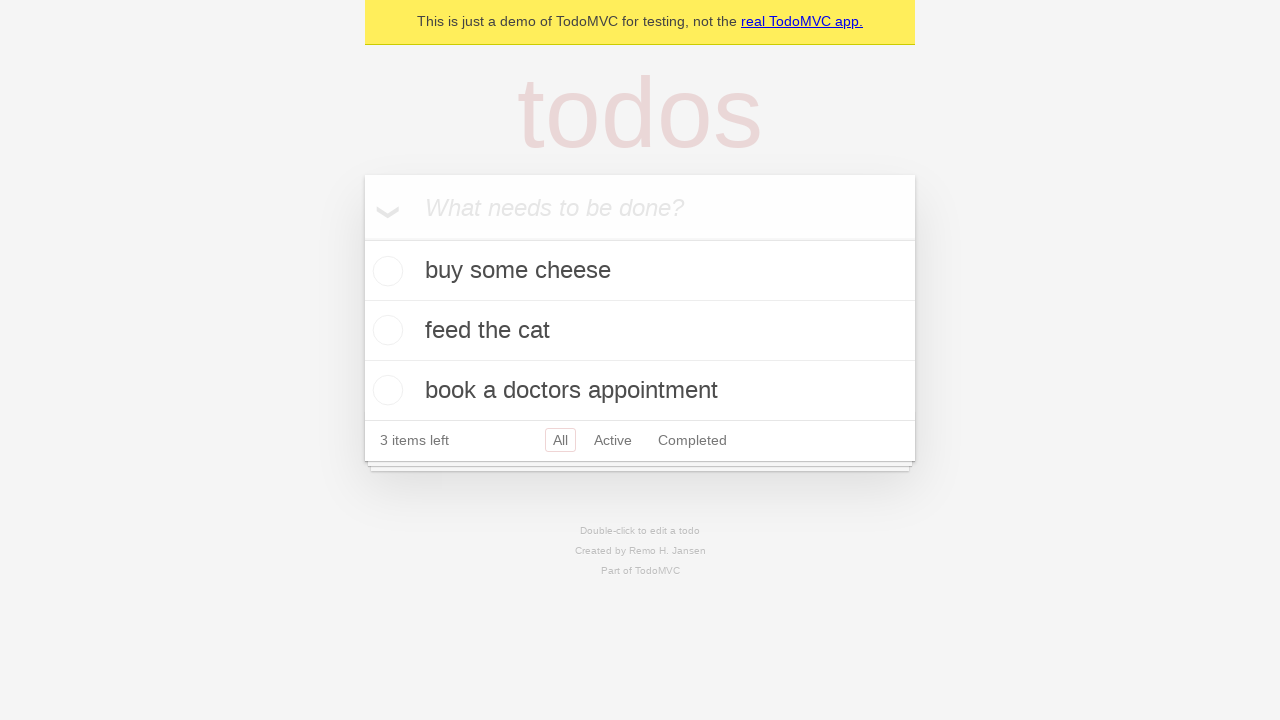

Checked the second todo item ('feed the cat') at (385, 330) on [data-testid='todo-item'] >> nth=1 >> internal:role=checkbox
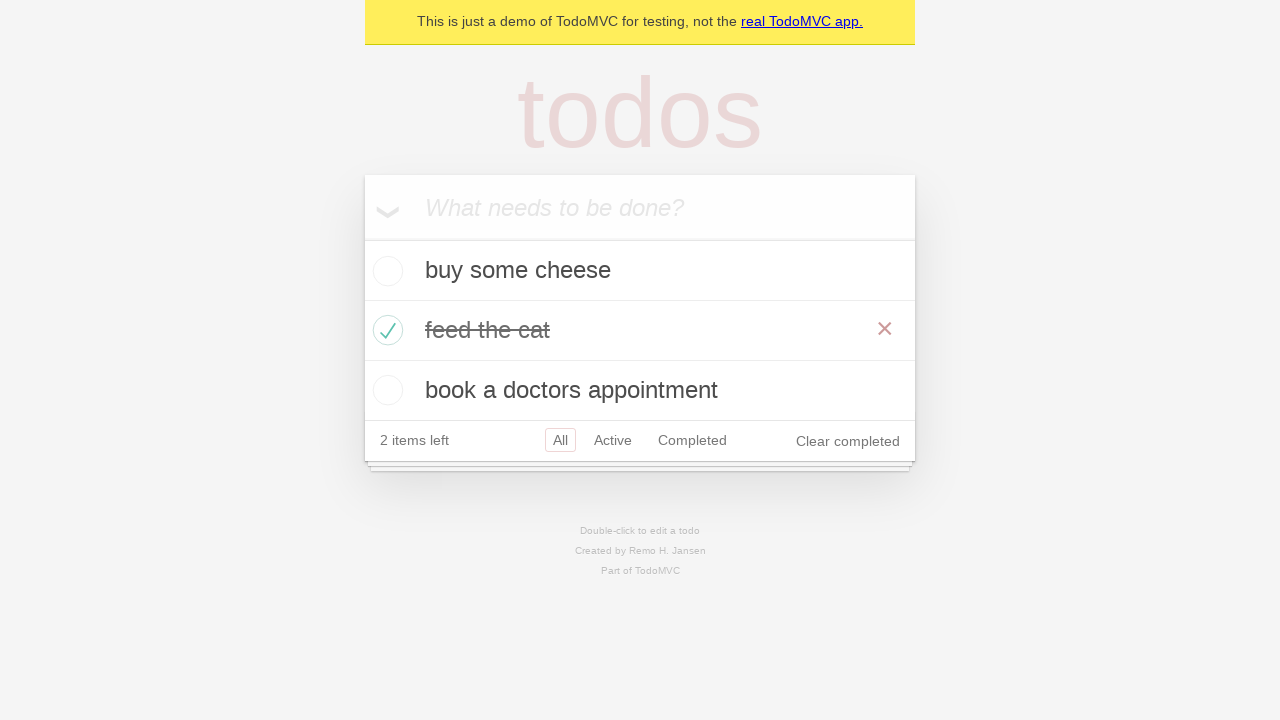

Clicked 'Clear completed' button at (848, 441) on internal:role=button[name="Clear completed"i]
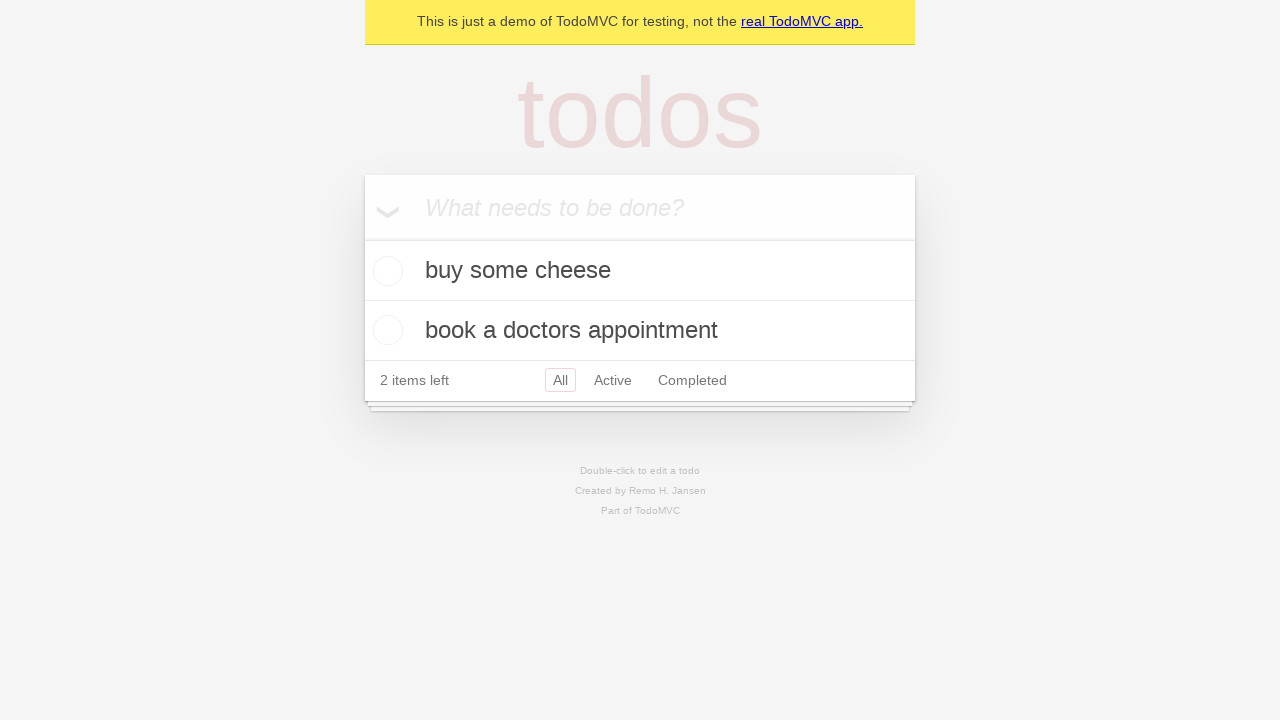

Verified that completed item was removed and 2 todo items remain
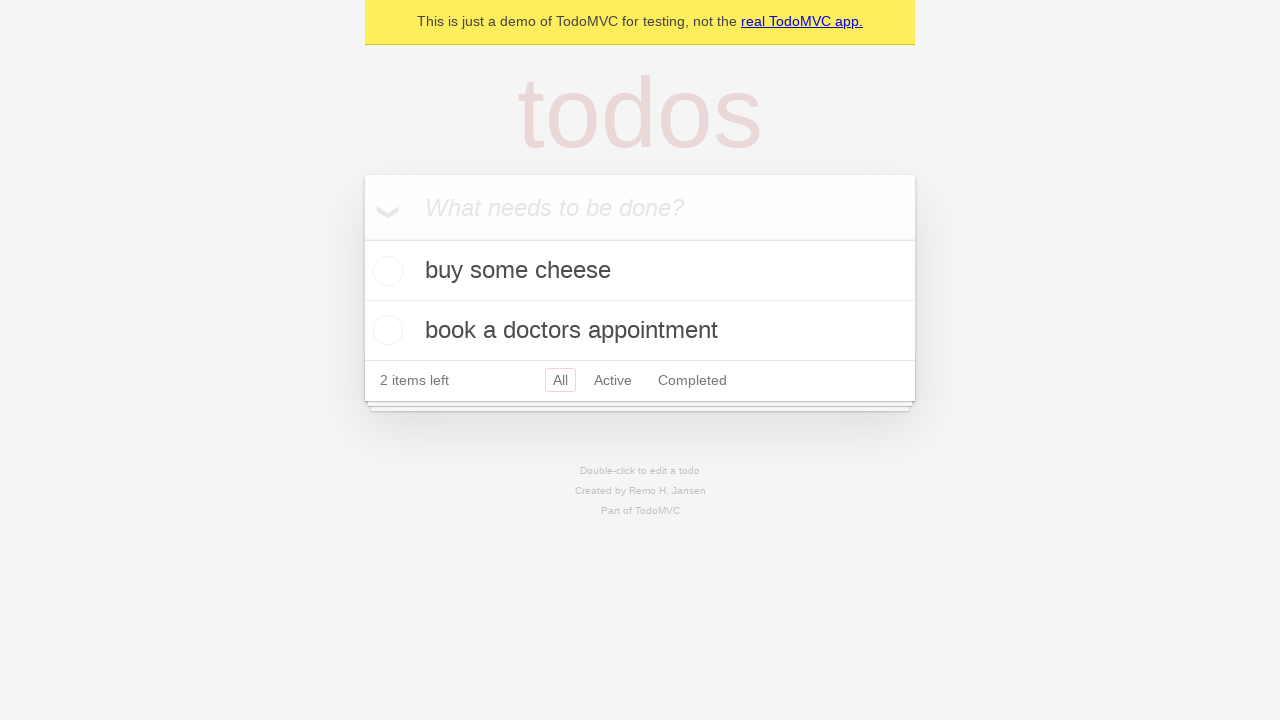

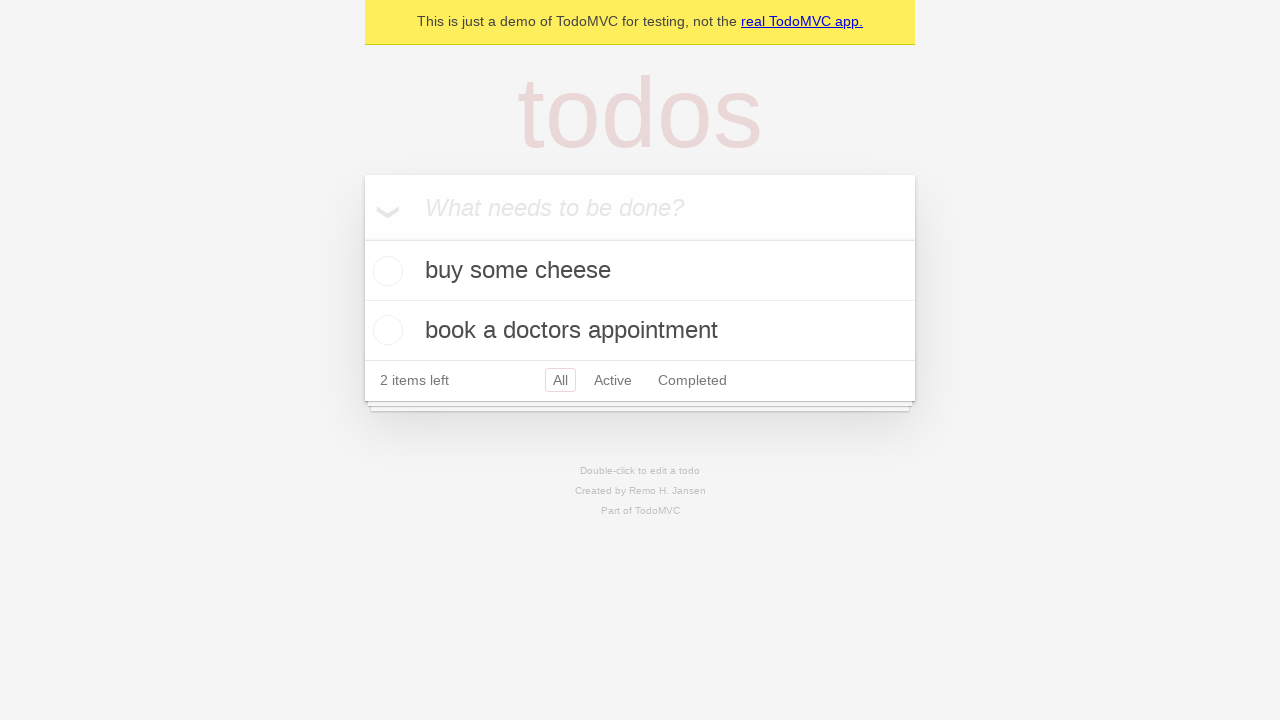